Tests SpiceJet flight booking form by selecting origin and destination cities and selecting a date from the calendar

Starting URL: https://book.spicejet.com/

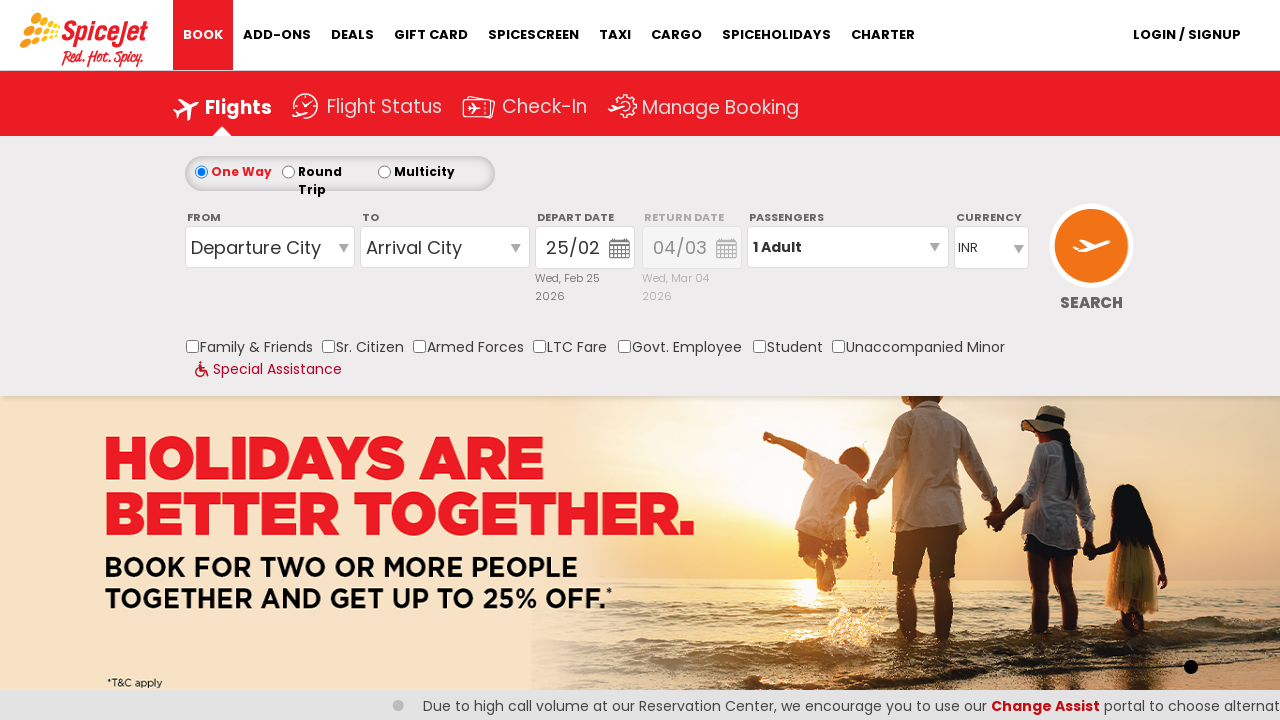

Clicked on origin station input field at (270, 247) on input[id*='VieworiginStation1_CTXT']
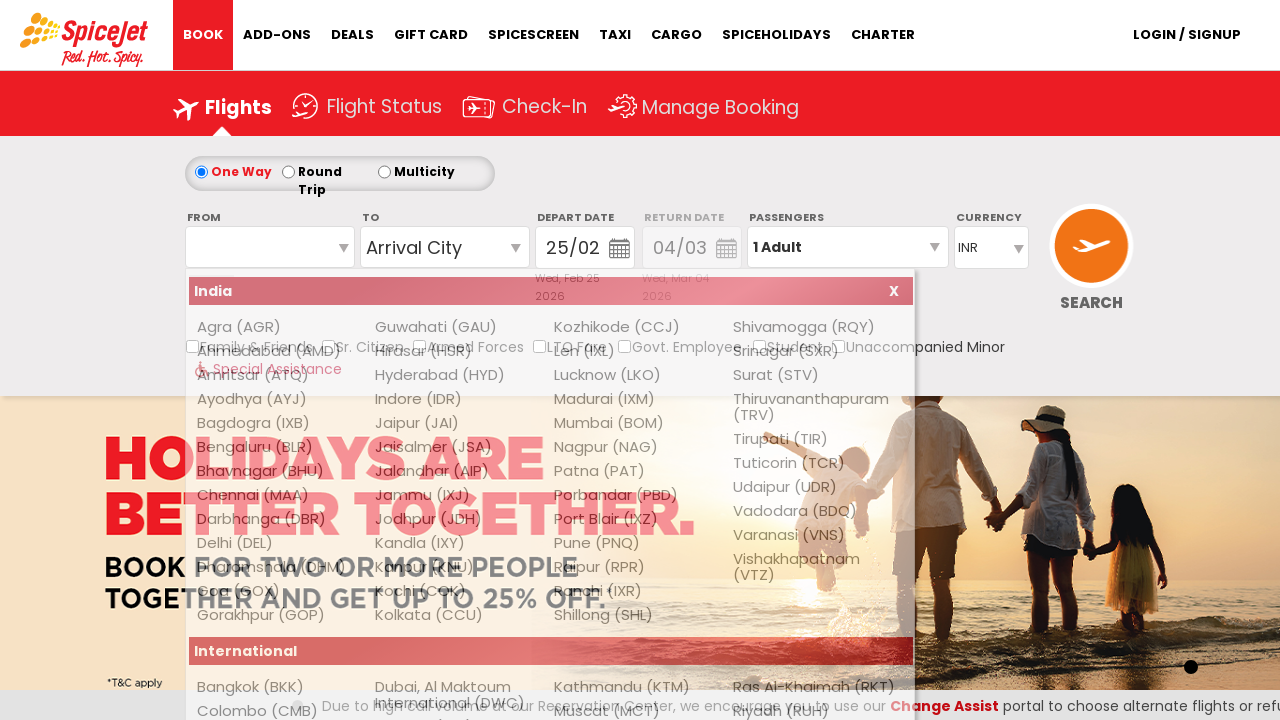

Selected Bangalore (BLR) as origin city at (278, 447) on div#dropdownGroup1 a[value='BLR']
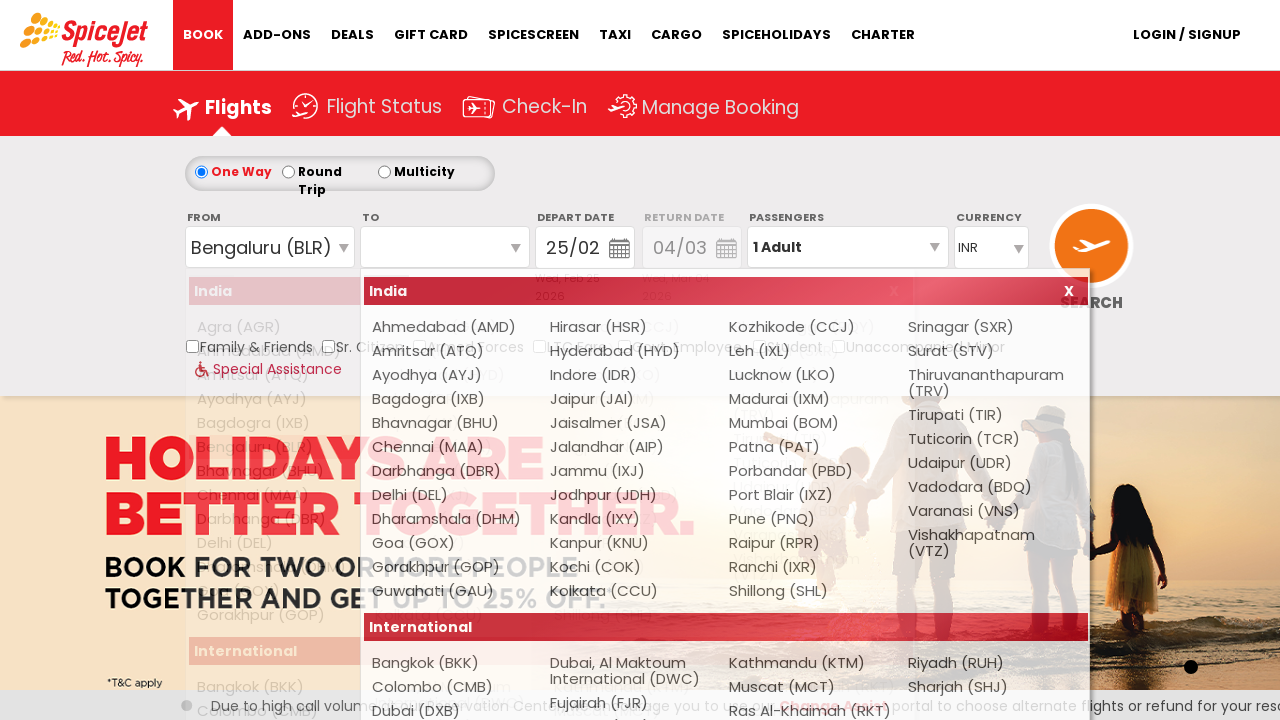

Selected Chennai (MAA) as destination city at (453, 447) on div[id*='ViewdestinationStation1_CTNR'] a[value='MAA']
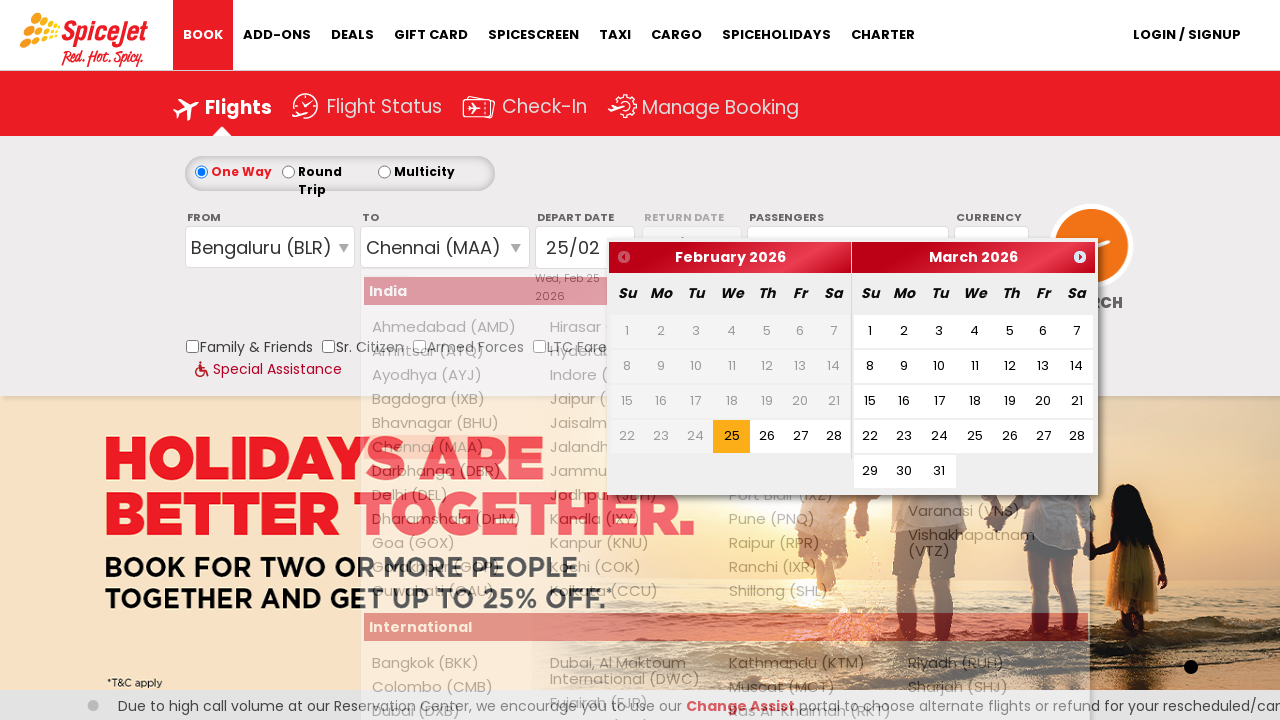

Selected highlighted date from calendar at (732, 436) on a.ui-state-default.ui-state-highlight.ui-state-active.ui-state-hover
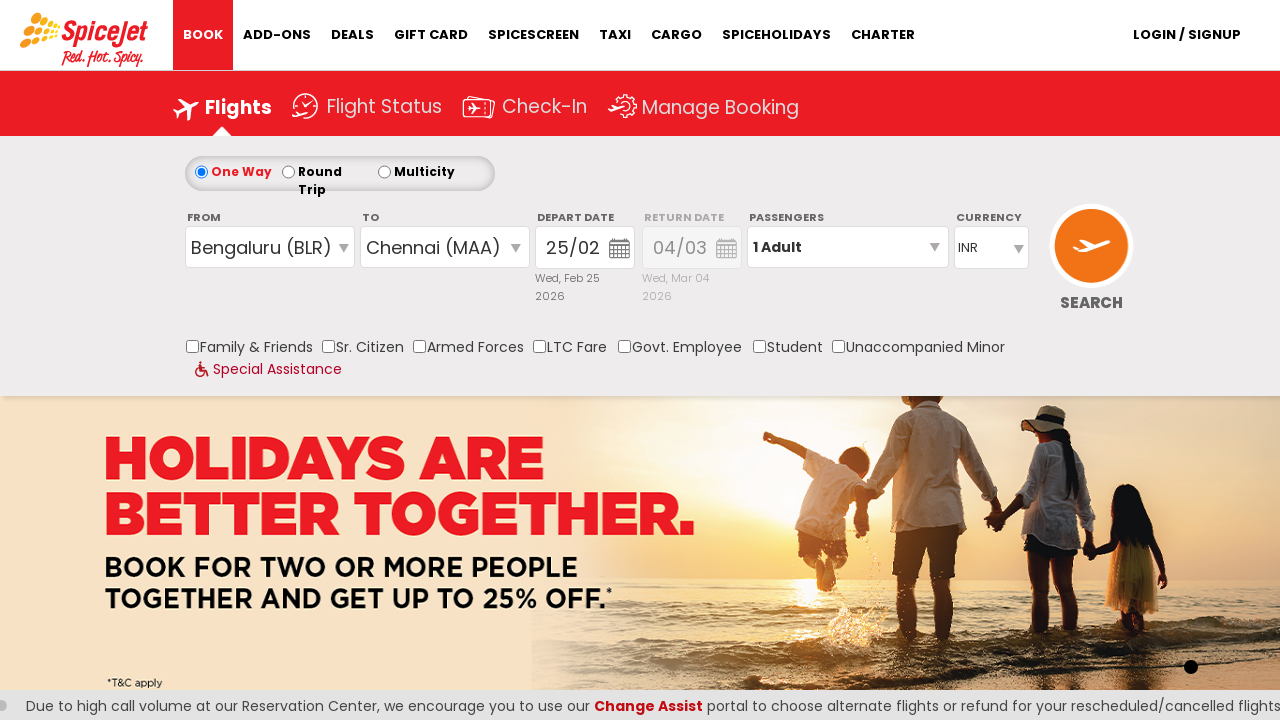

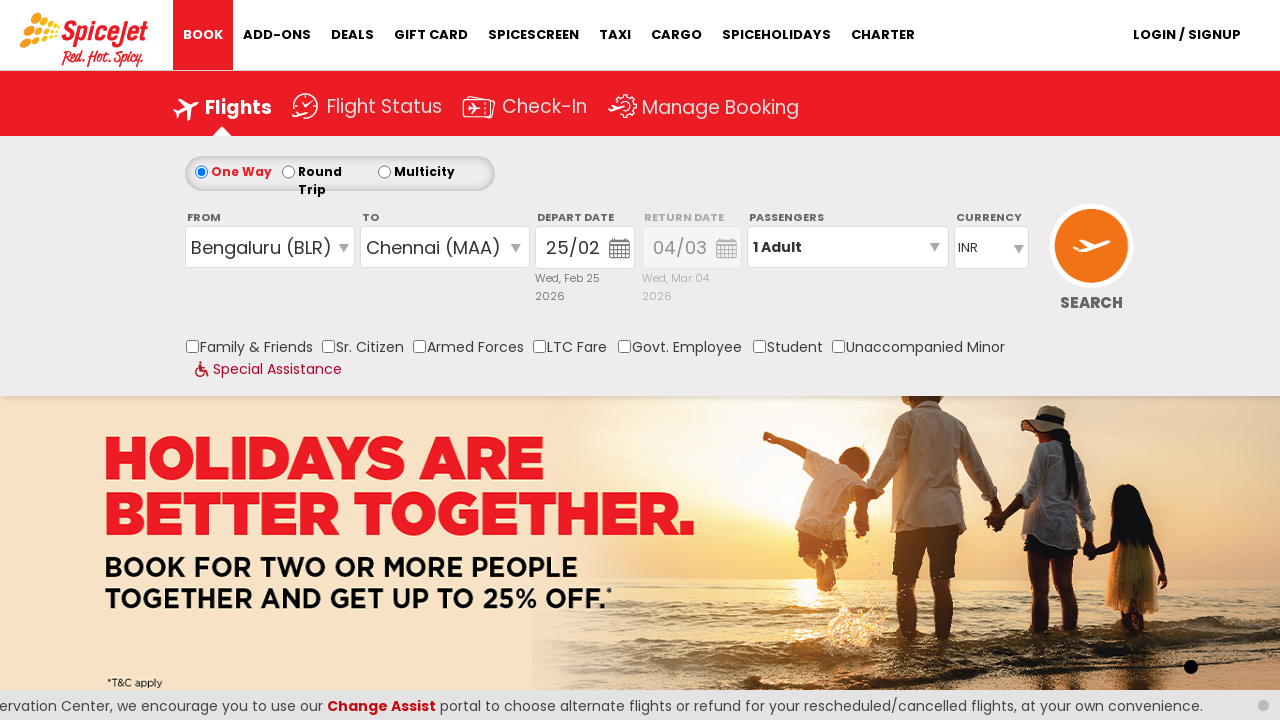